Opens a scrollable modal and verifies the full window with modal is displayed

Starting URL: https://applitools.github.io/demo/TestPages/ModalsPage/index.html

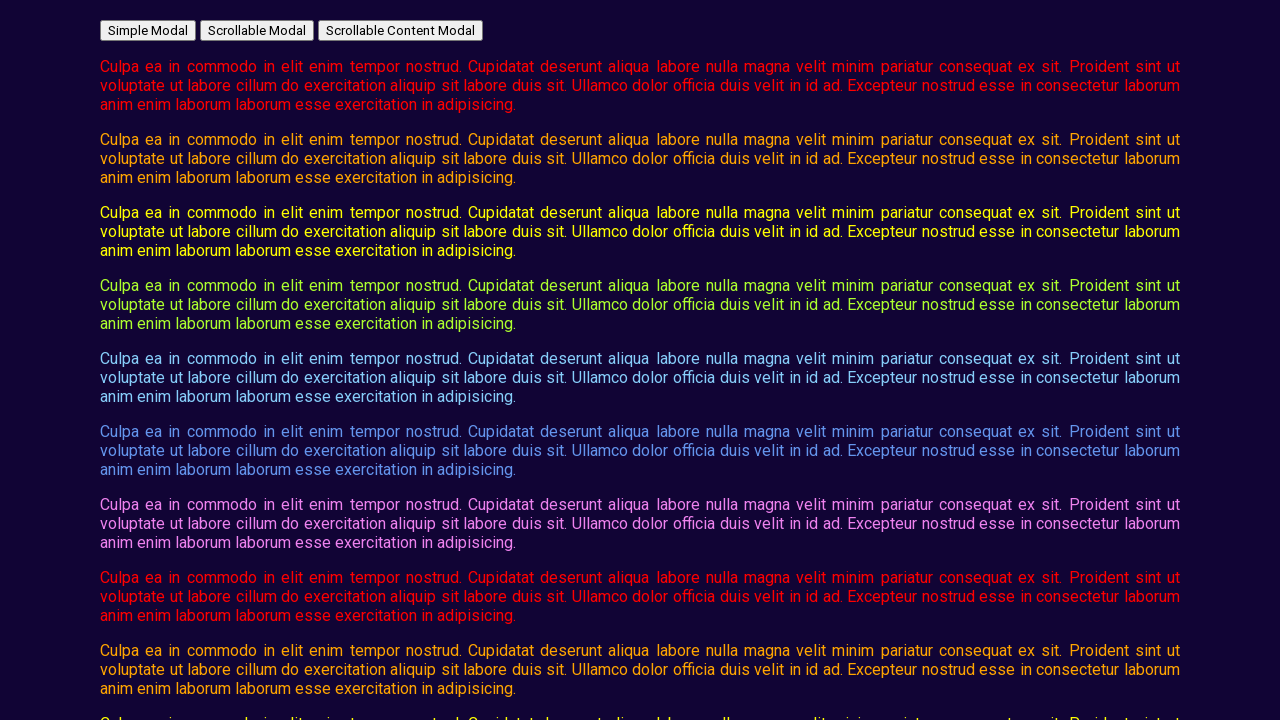

Clicked button to open the scrollable modal at (257, 30) on #open_scrollable_modal
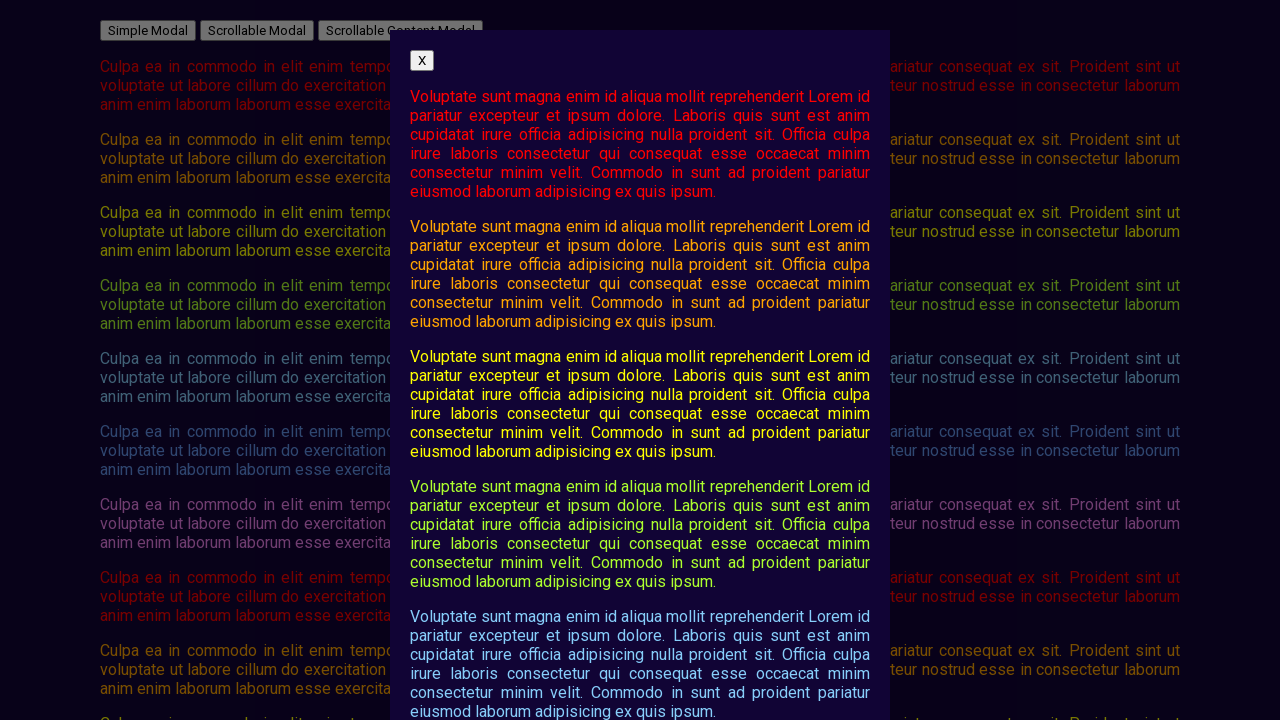

Scrollable modal became visible
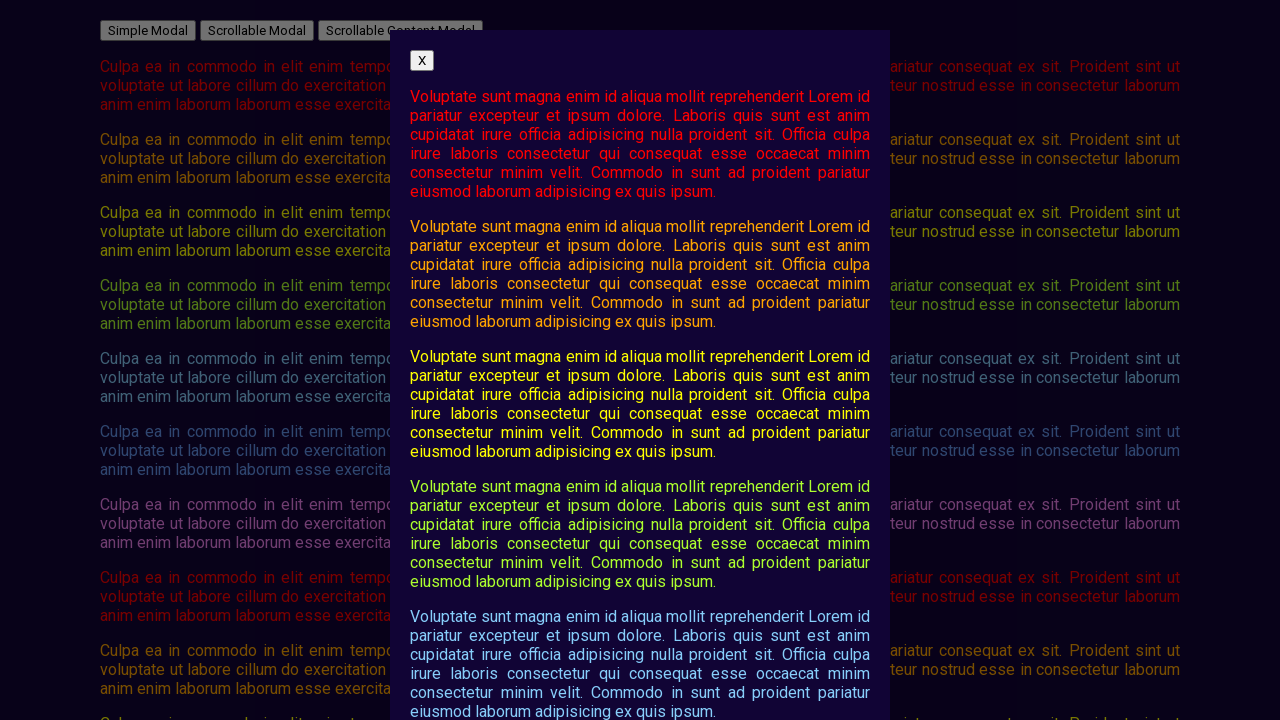

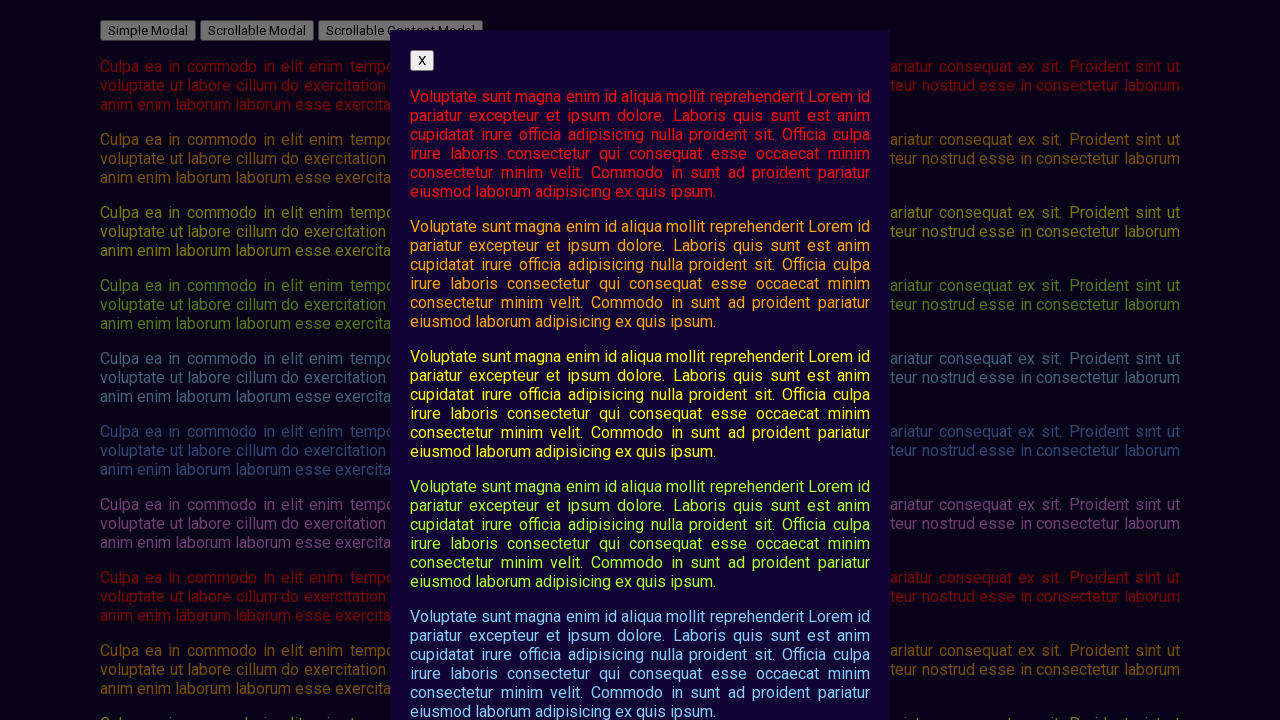